Tests the YouTube logo/icon link by clicking on it to verify it navigates back to the homepage

Starting URL: https://www.youtube.com/

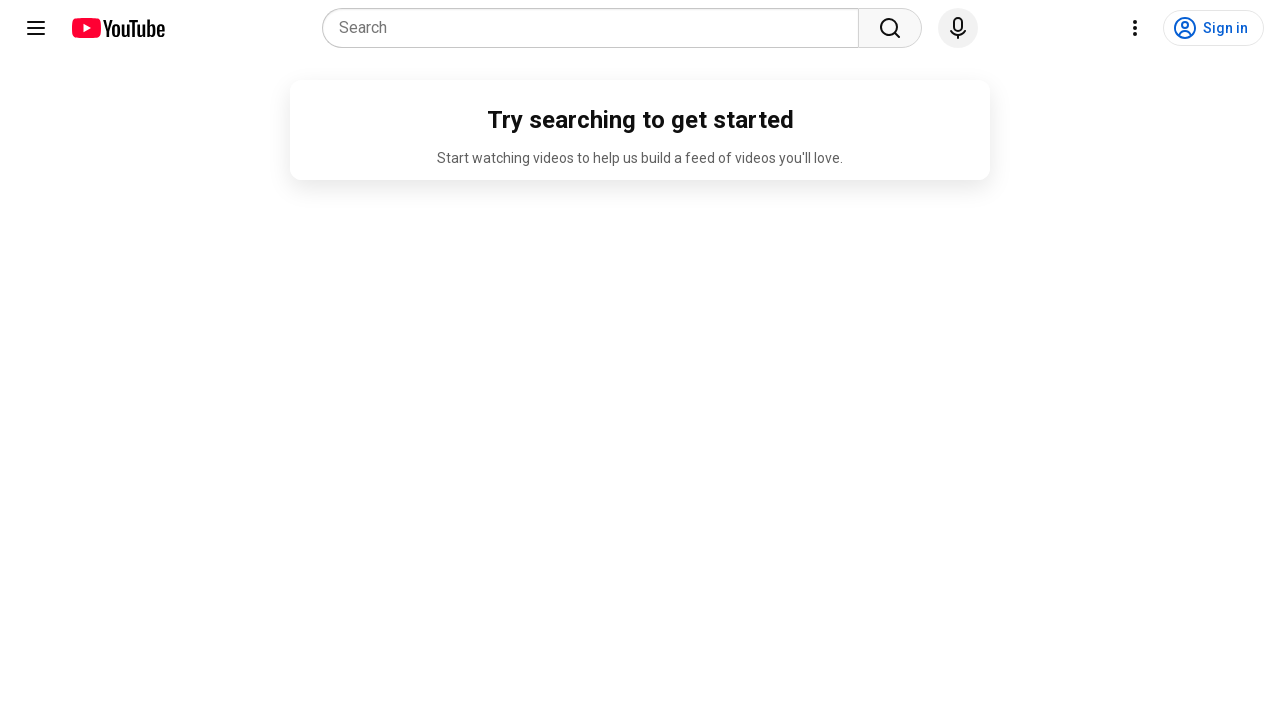

YouTube logo element is visible and ready
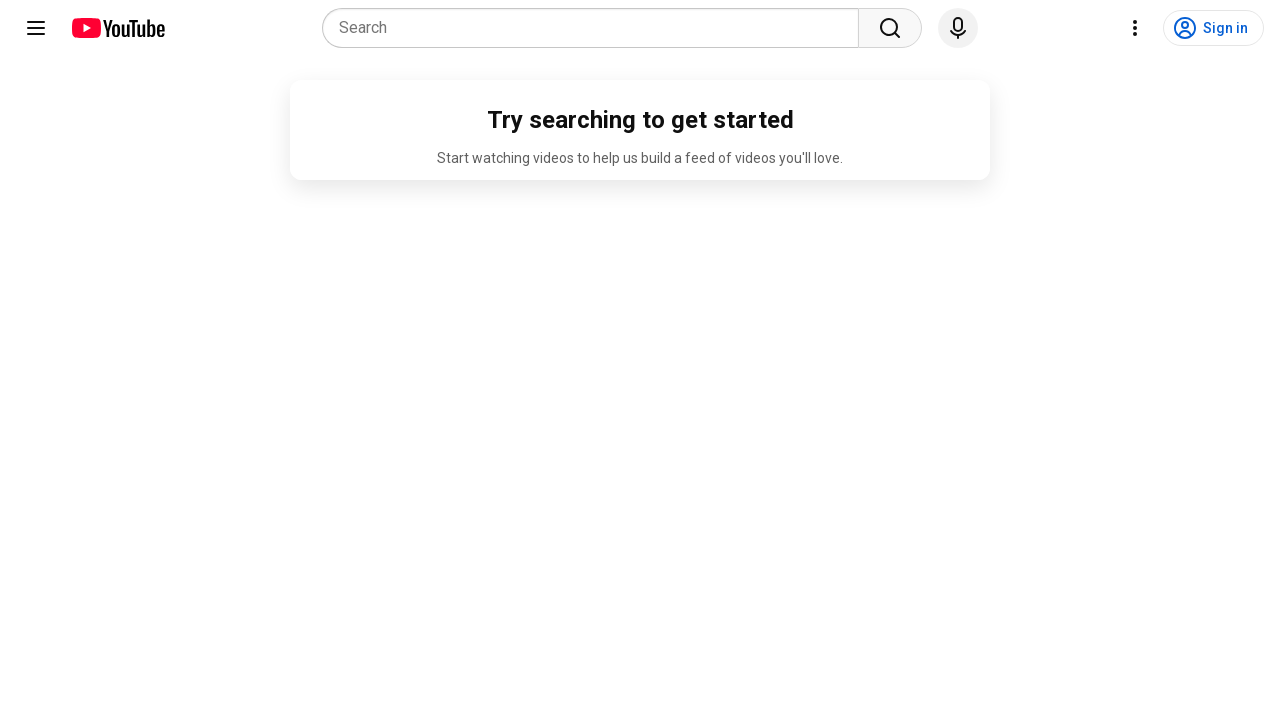

Clicked on YouTube logo/icon link at (118, 28) on ytd-topbar-logo-renderer a
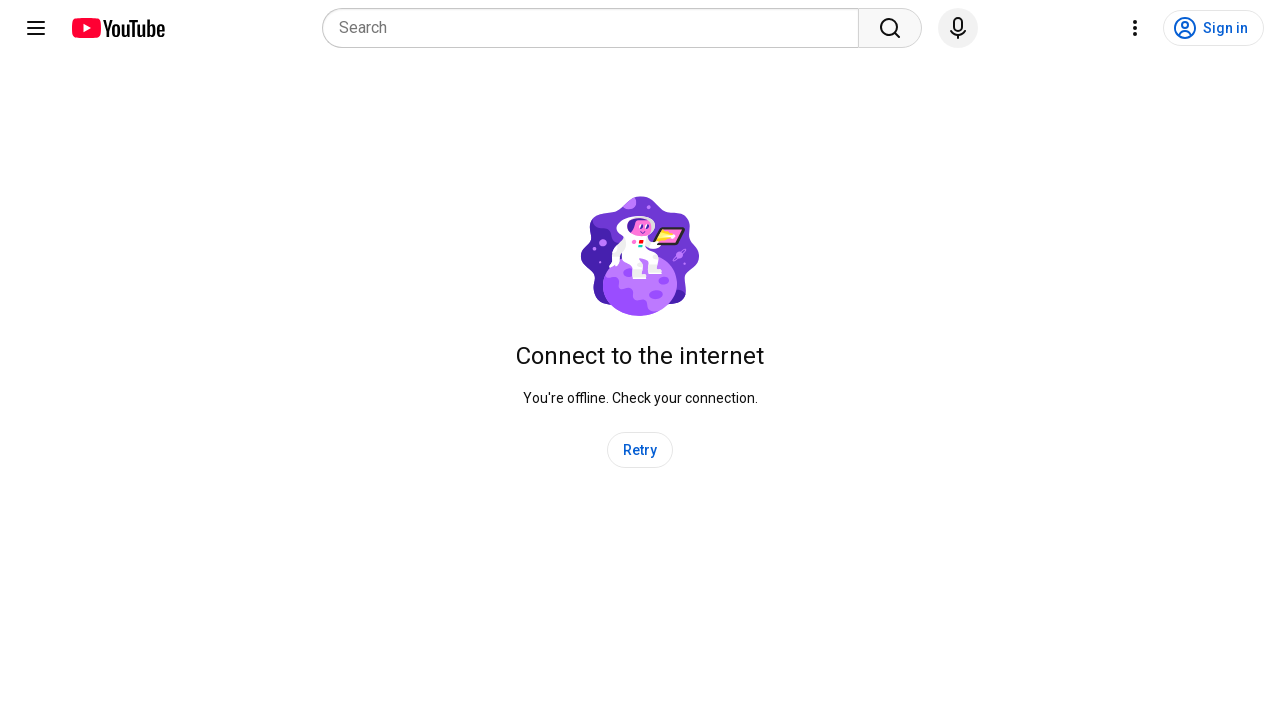

Homepage loaded successfully after clicking YouTube logo
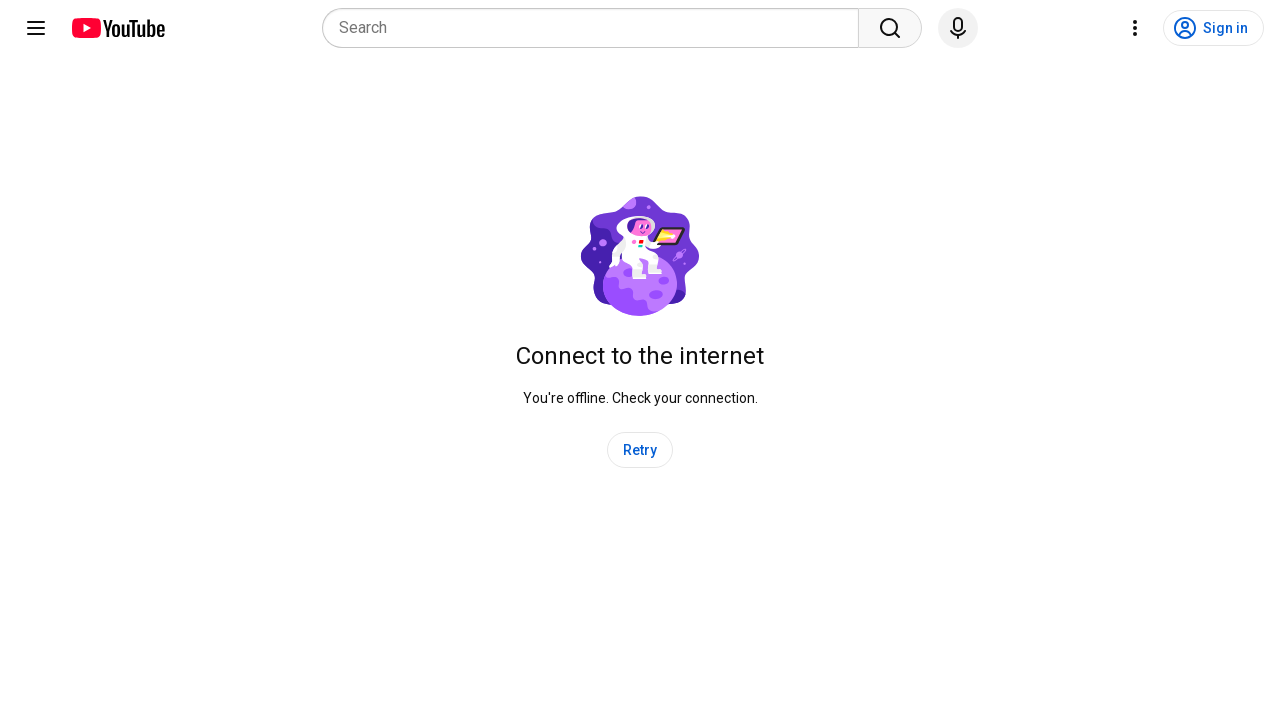

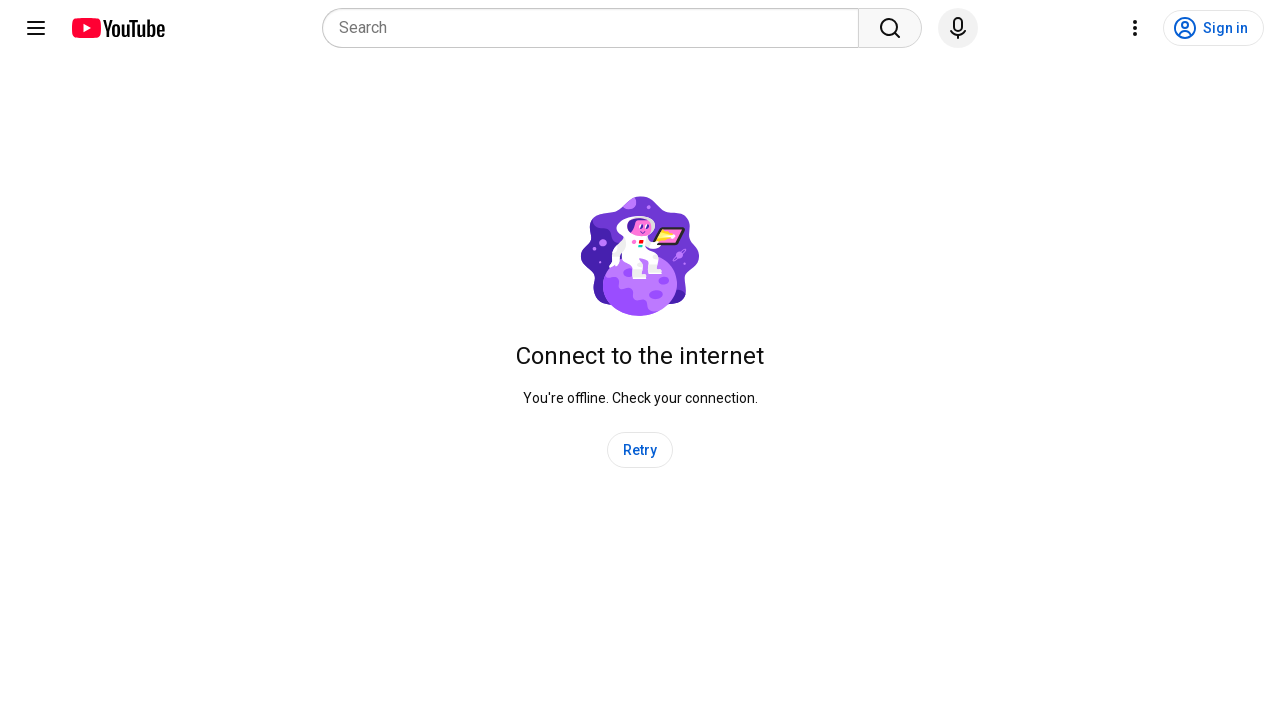